Tests button interactions on Leafground demo page by clicking a button to navigate to a new page and checking if a button is enabled

Starting URL: https://leafground.com/button.xhtml

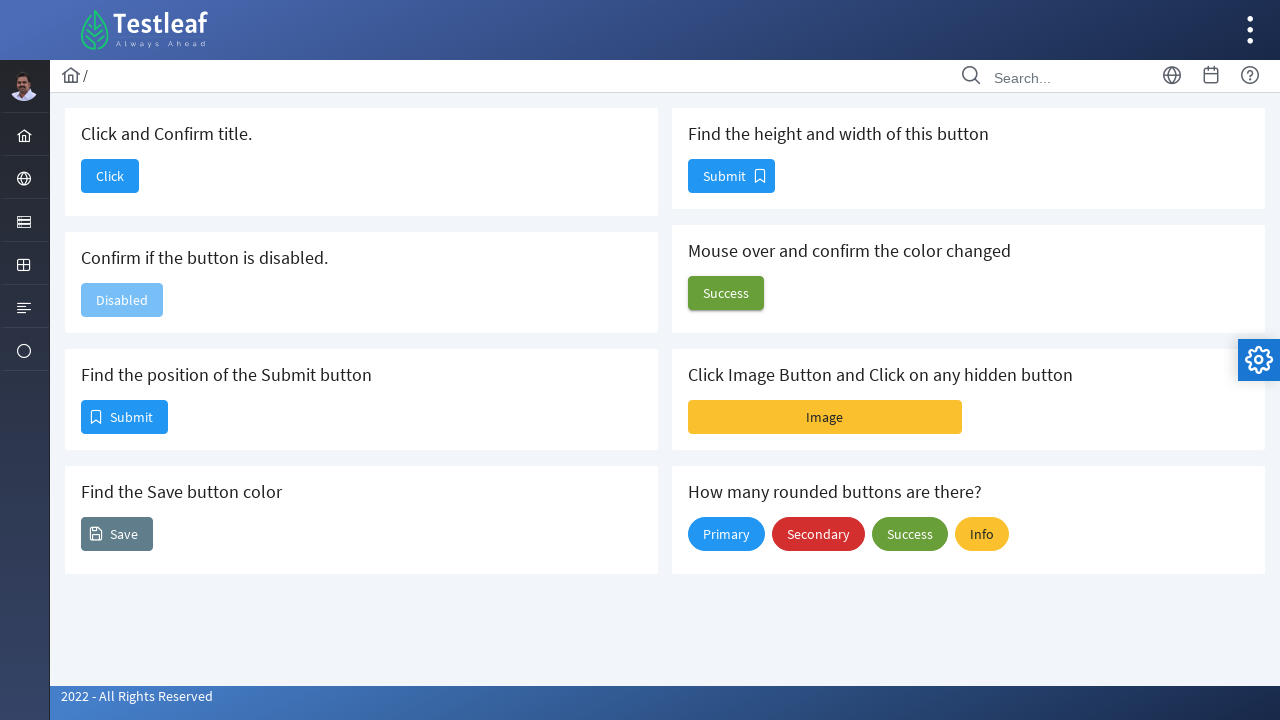

Clicked the first button to navigate to a new page at (110, 176) on xpath=//span[@class='ui-button-text ui-c']
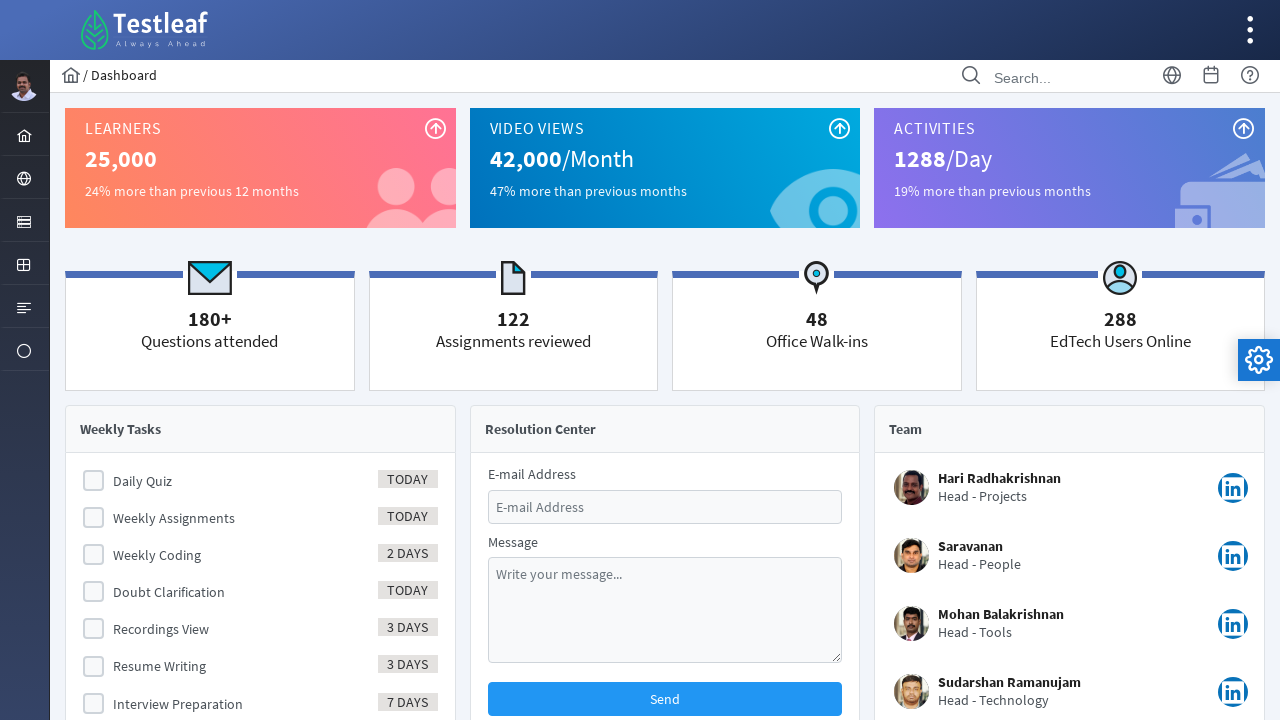

Retrieved page title: Dashboard
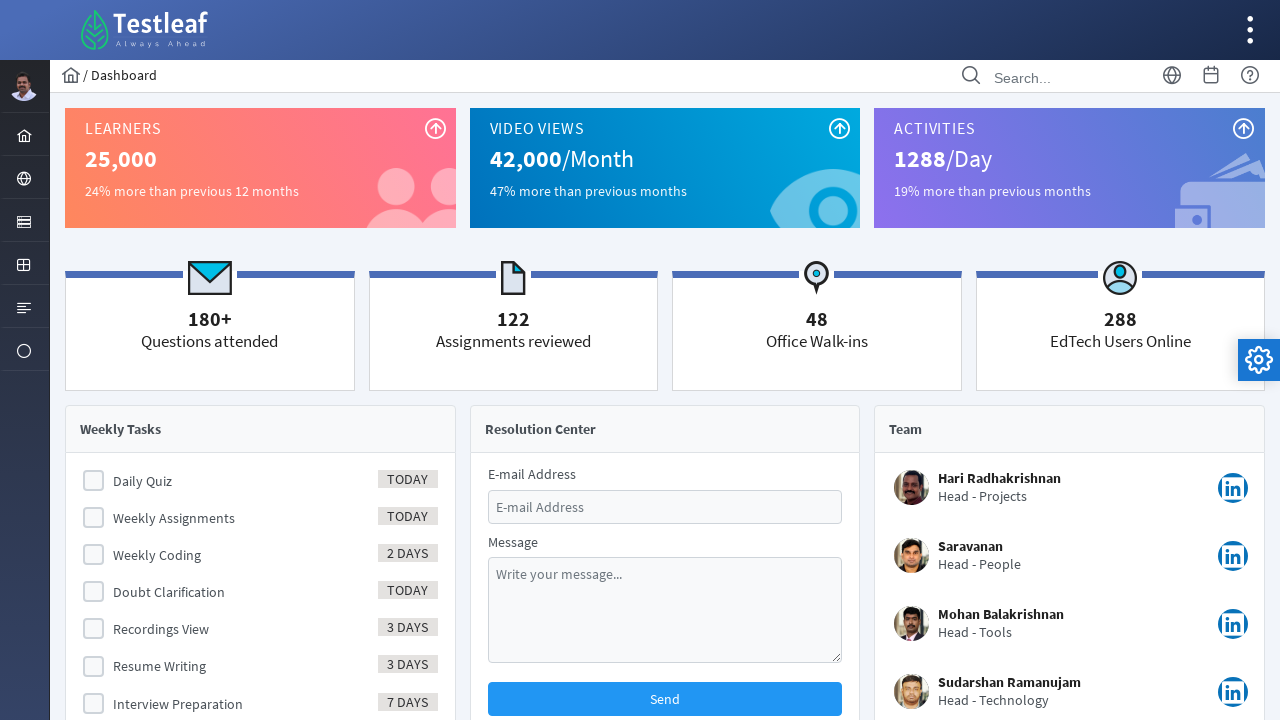

Navigated back to the button page
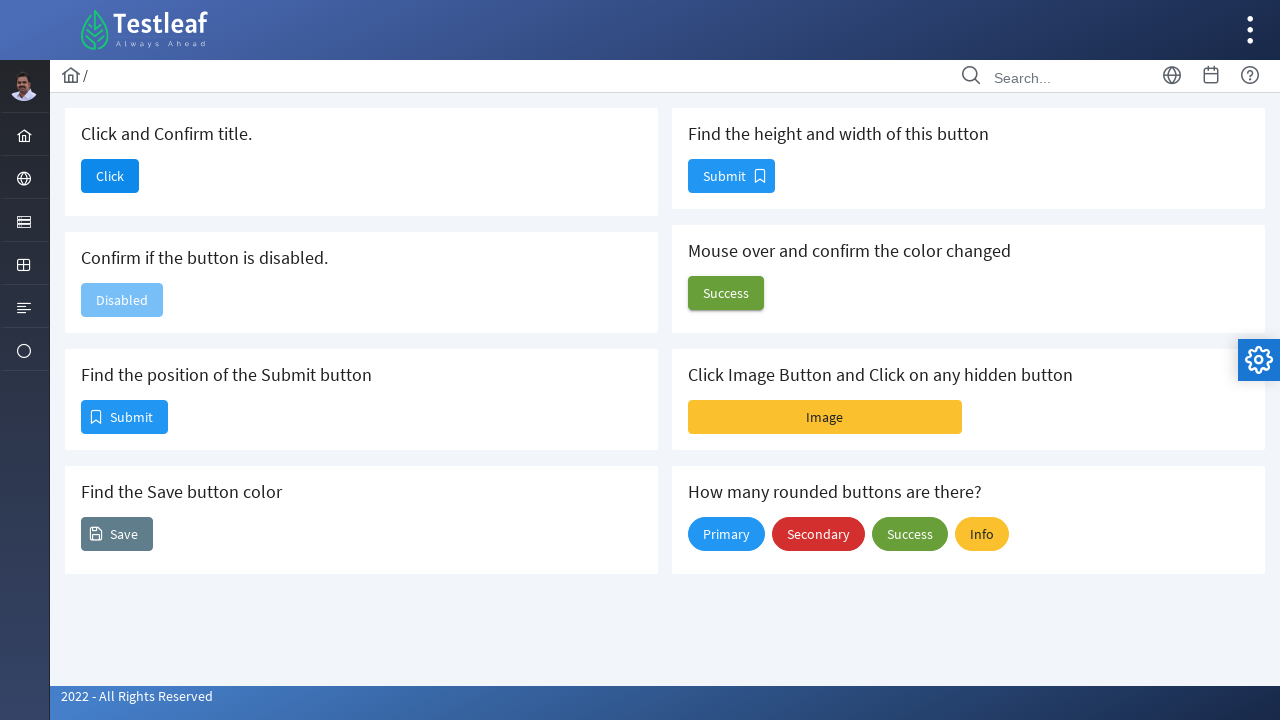

Located the button element to check enabled status
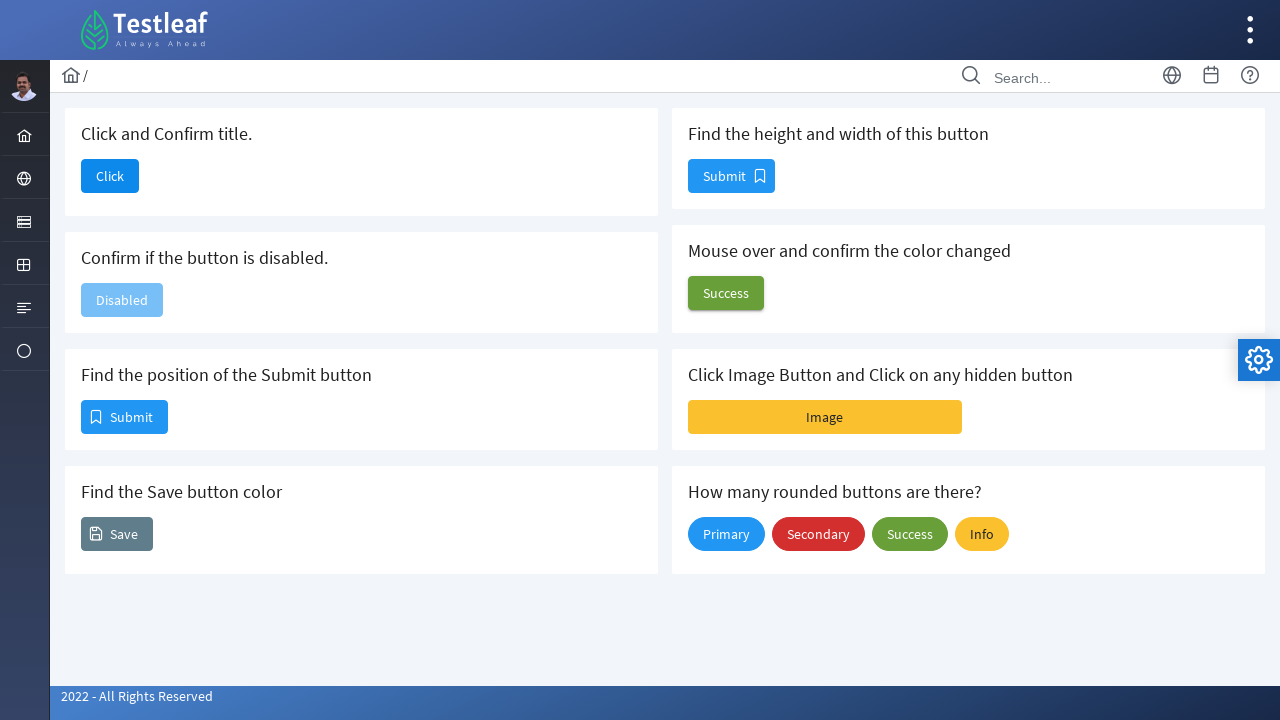

Verified that the button is disabled
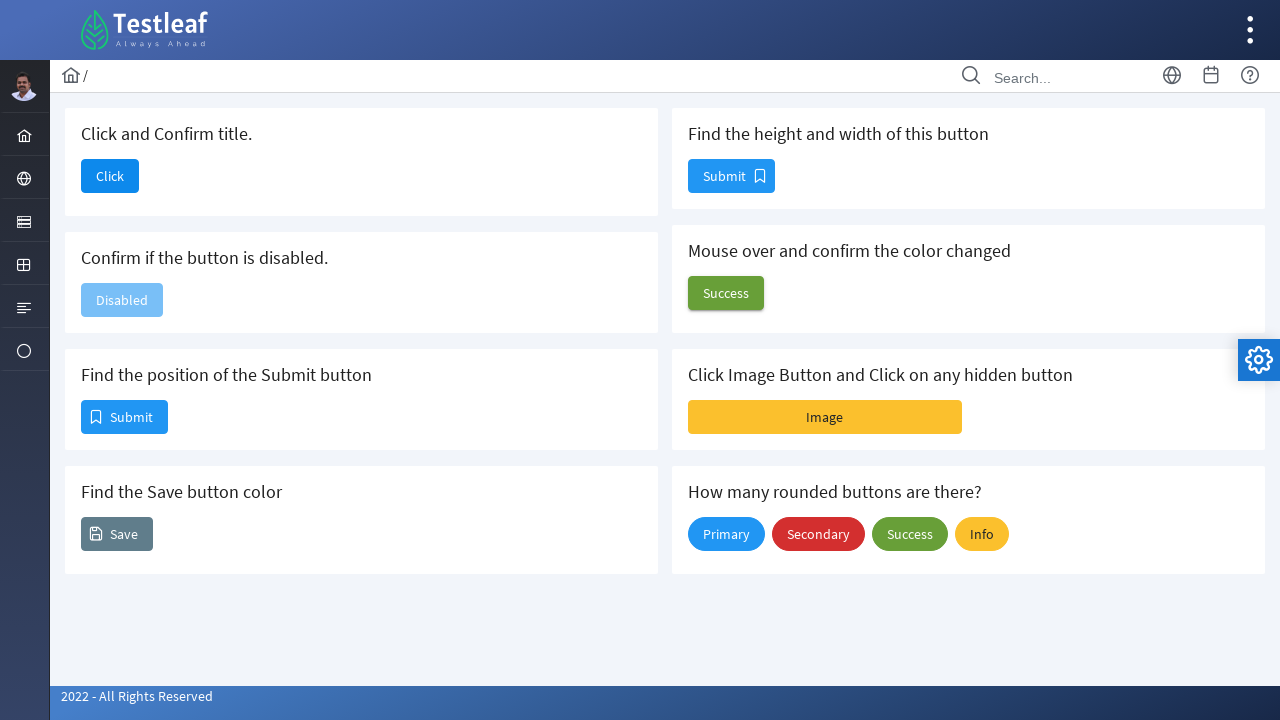

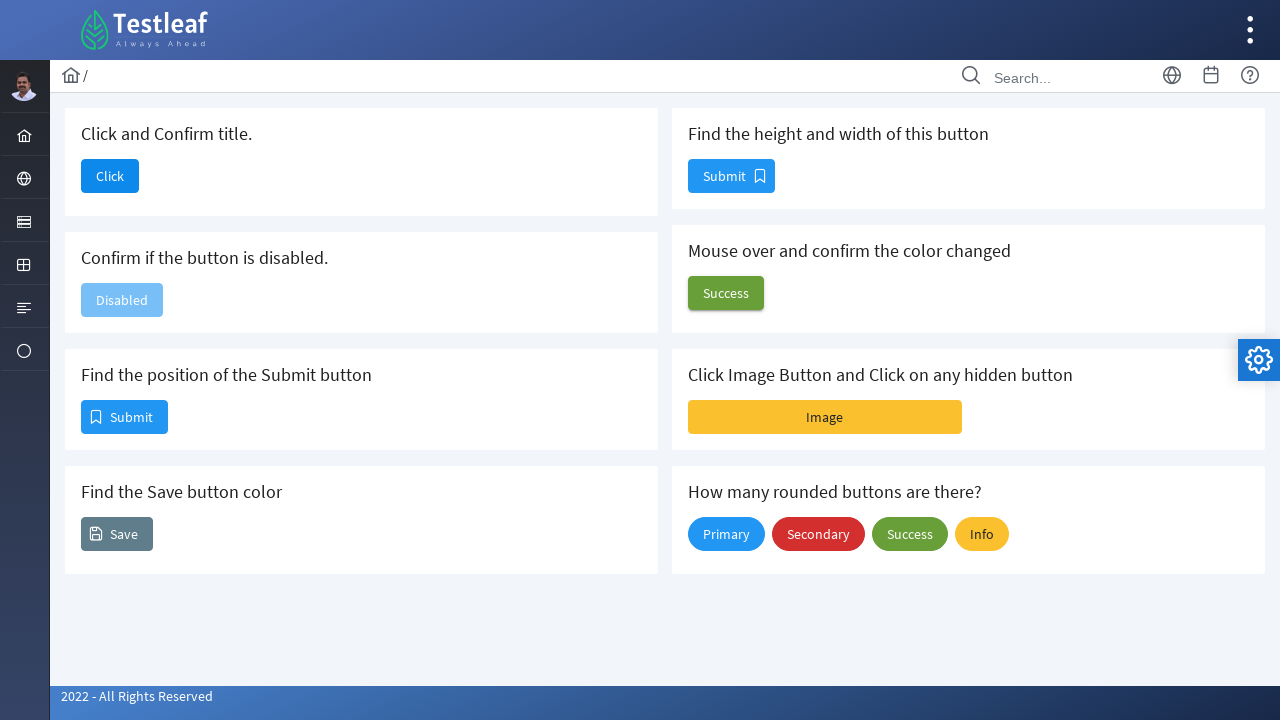